Tests a web form by filling in a text input field and submitting the form

Starting URL: https://www.selenium.dev/selenium/web/web-form.html

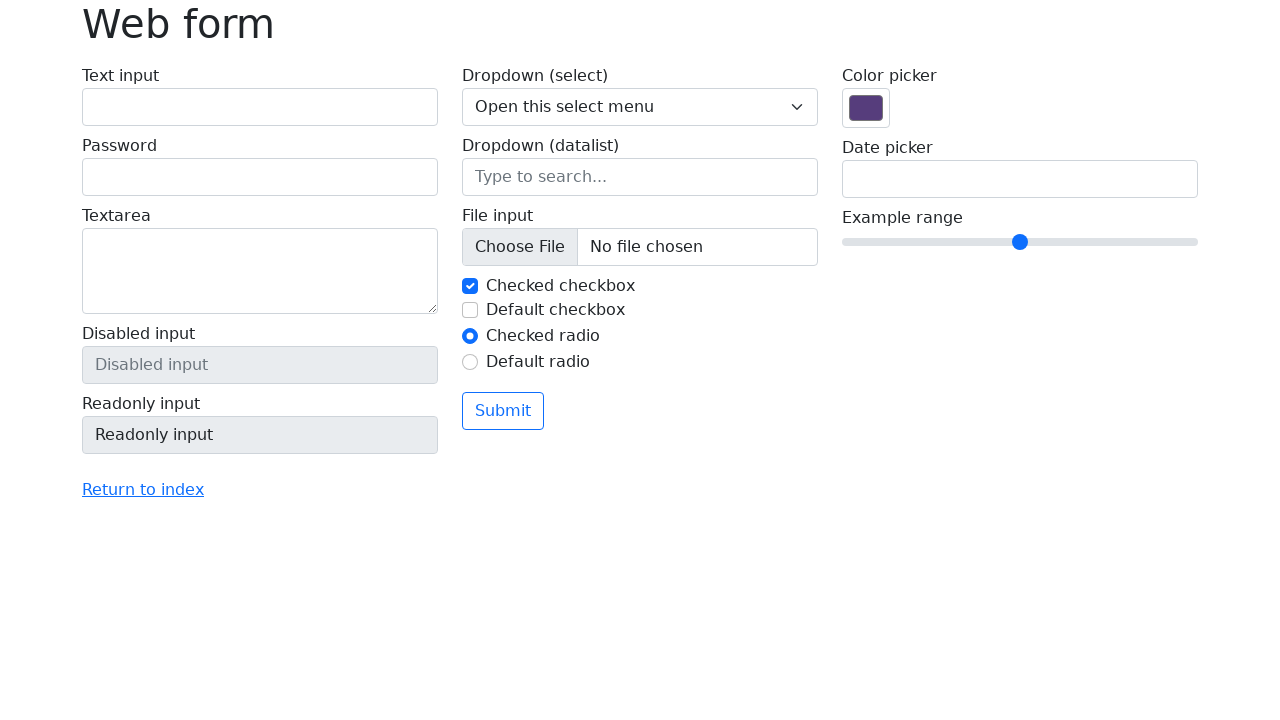

Clicked on text input field at (260, 107) on #my-text-id
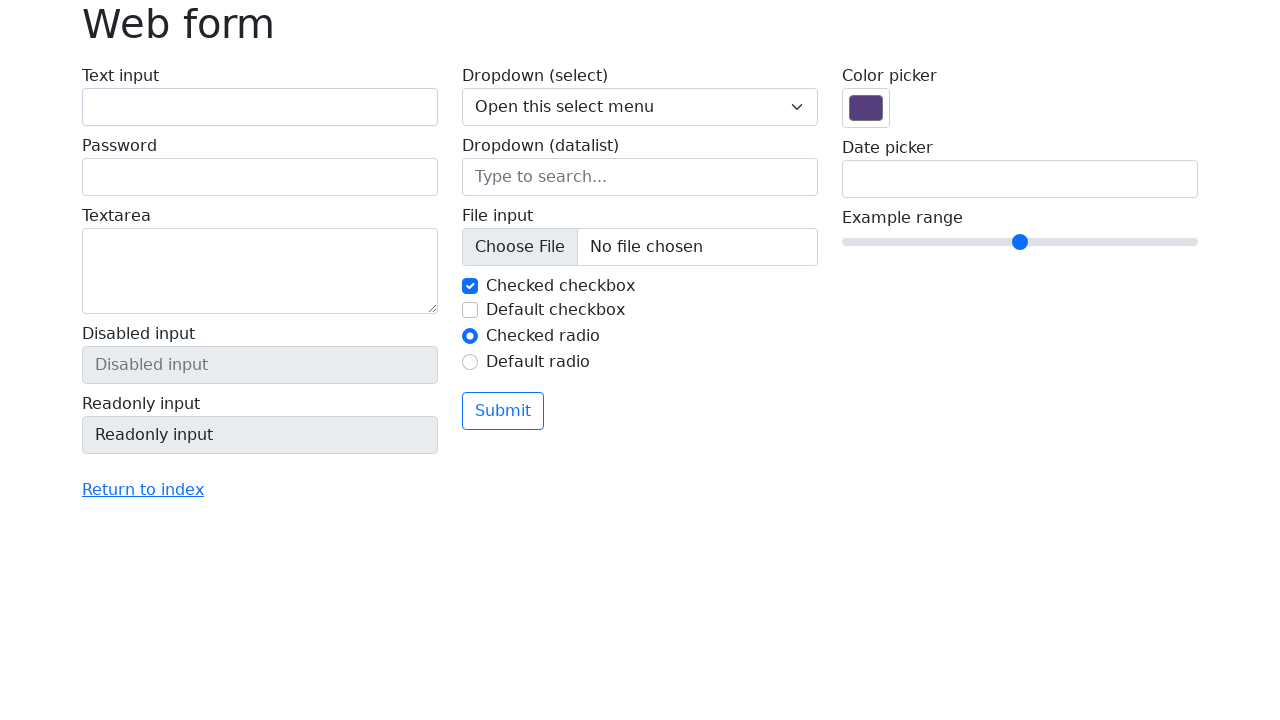

Filled text input field with 'Selenium' on #my-text-id
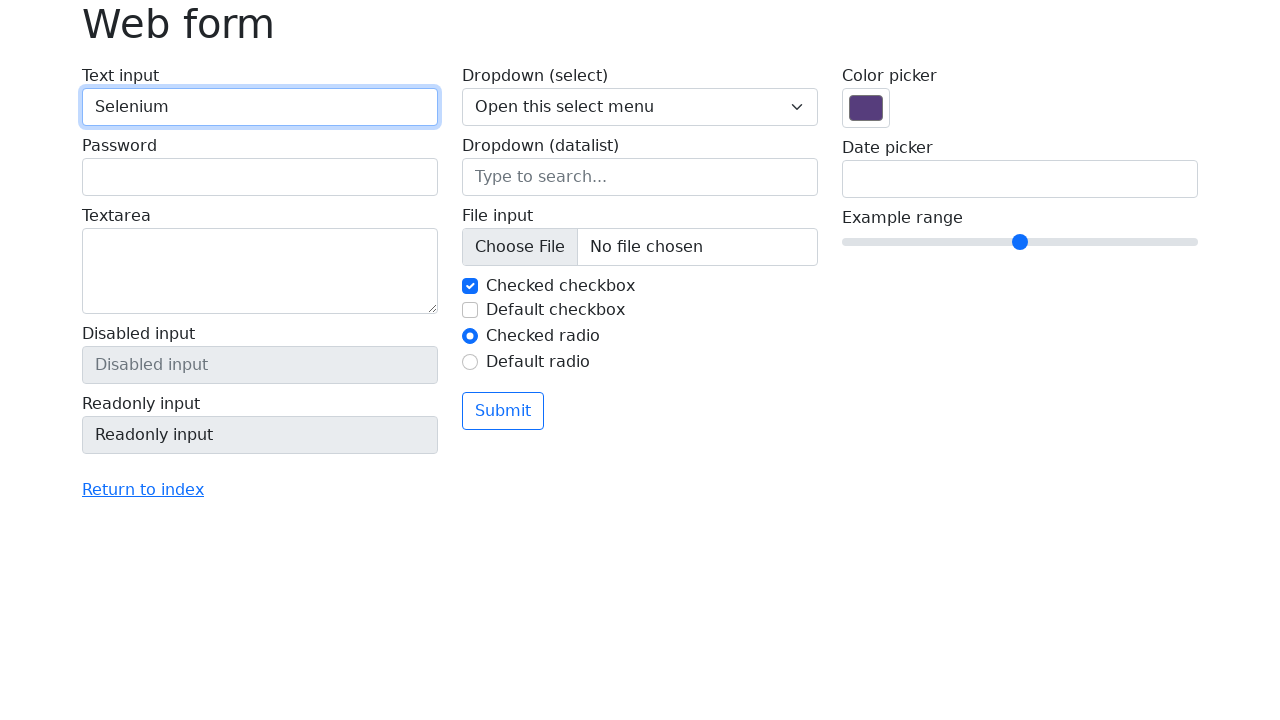

Clicked submit button to submit the form at (503, 411) on button[type='submit']
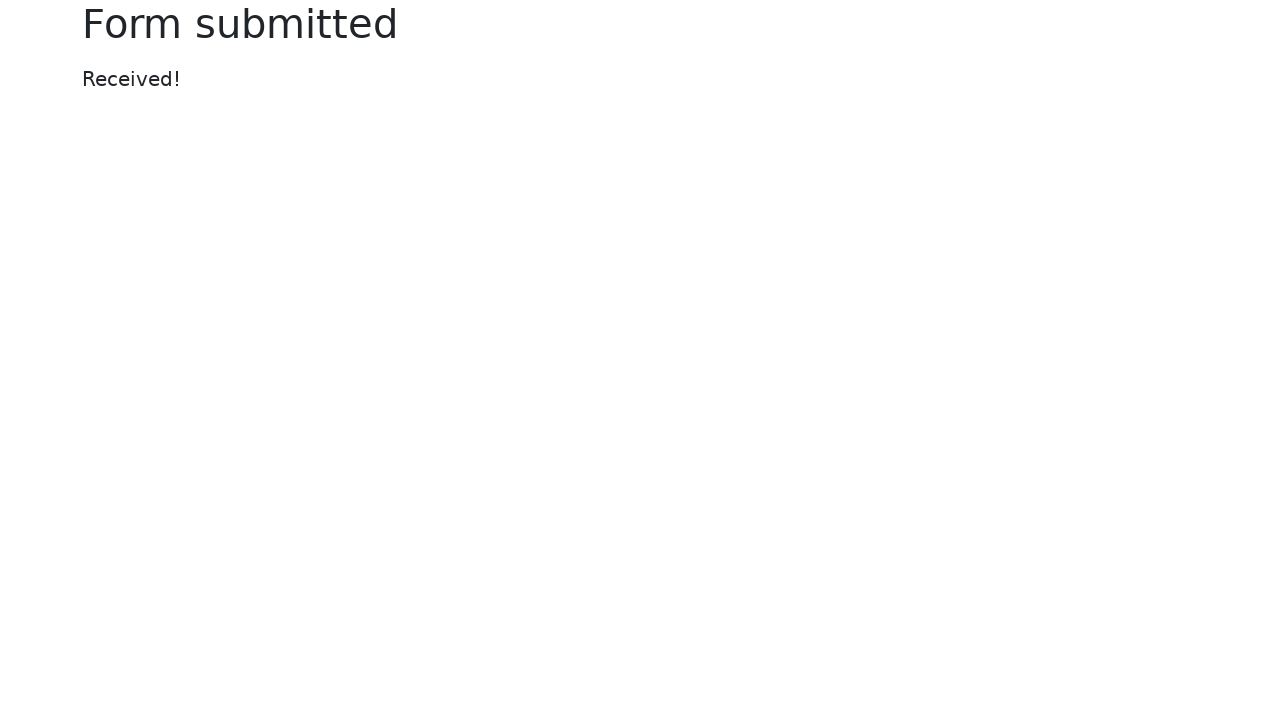

Success message element appeared
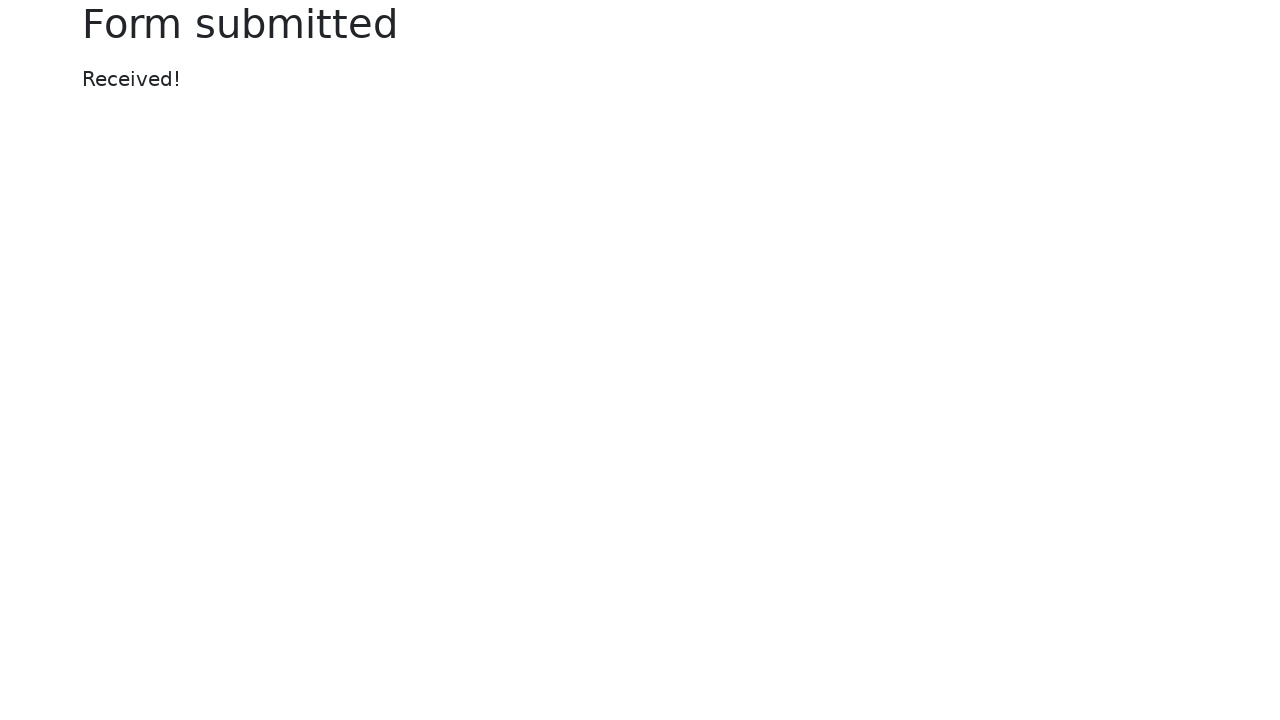

Retrieved success message text content
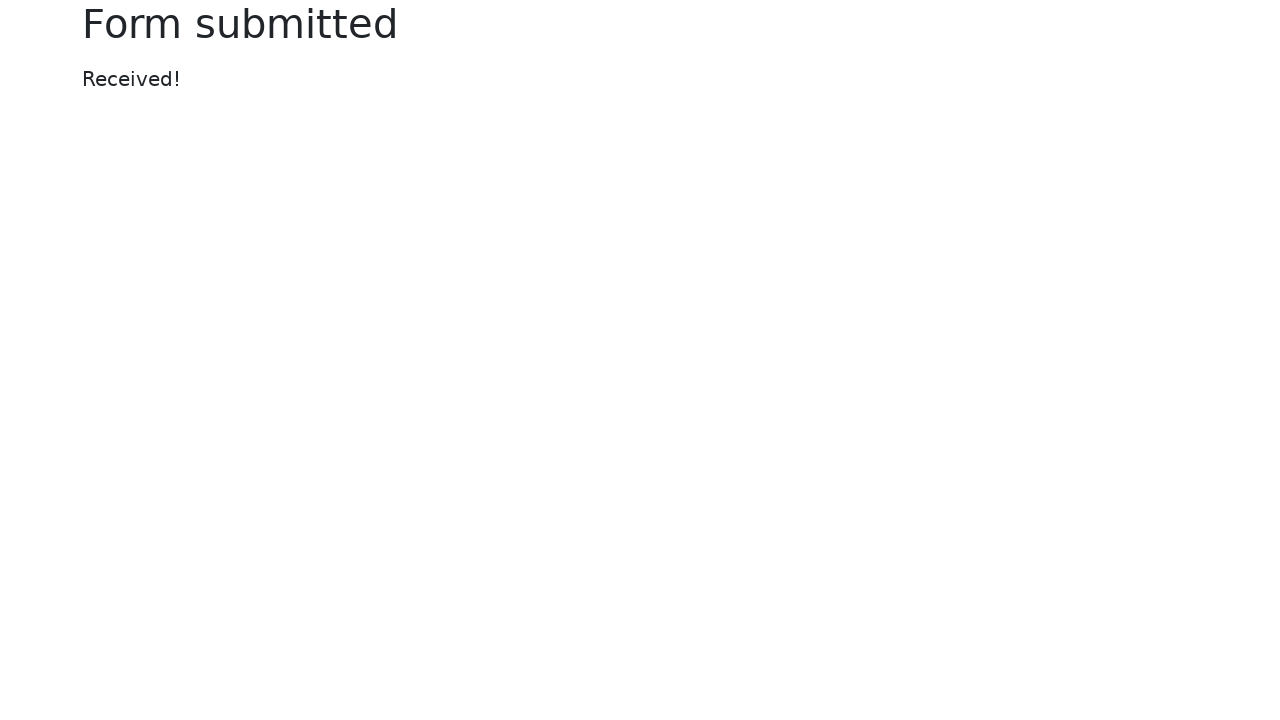

Verified that success message equals 'Received!'
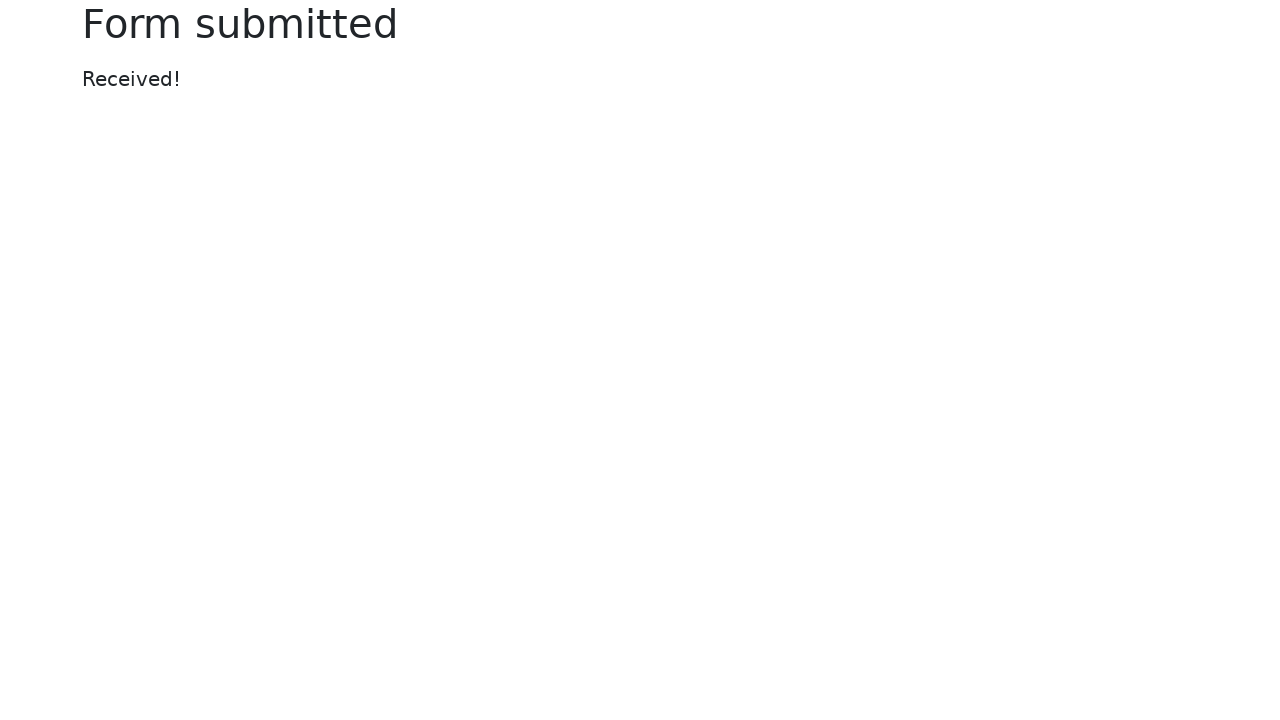

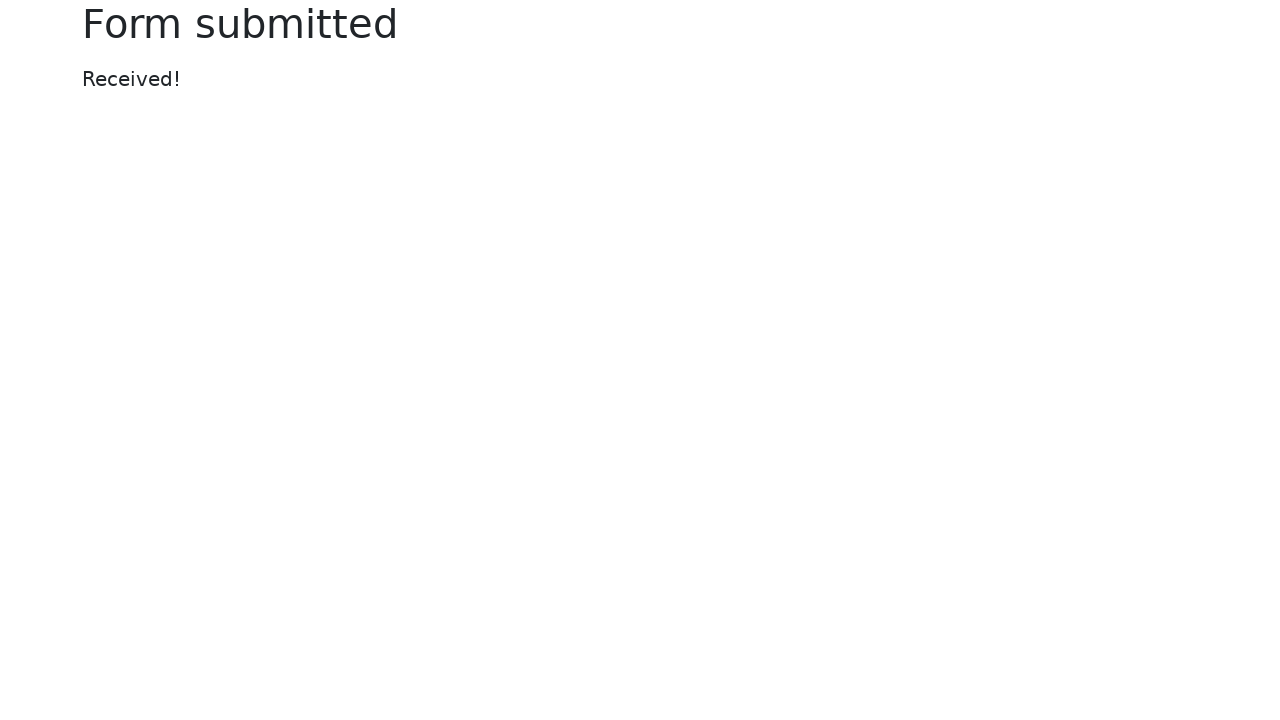